Tests double-click action functionality by clearing a text field, entering new text, and double-clicking a button to copy text between fields

Starting URL: https://www.w3schools.com/tags/tryit.asp?filename=tryhtml5_ev_ondblclick3

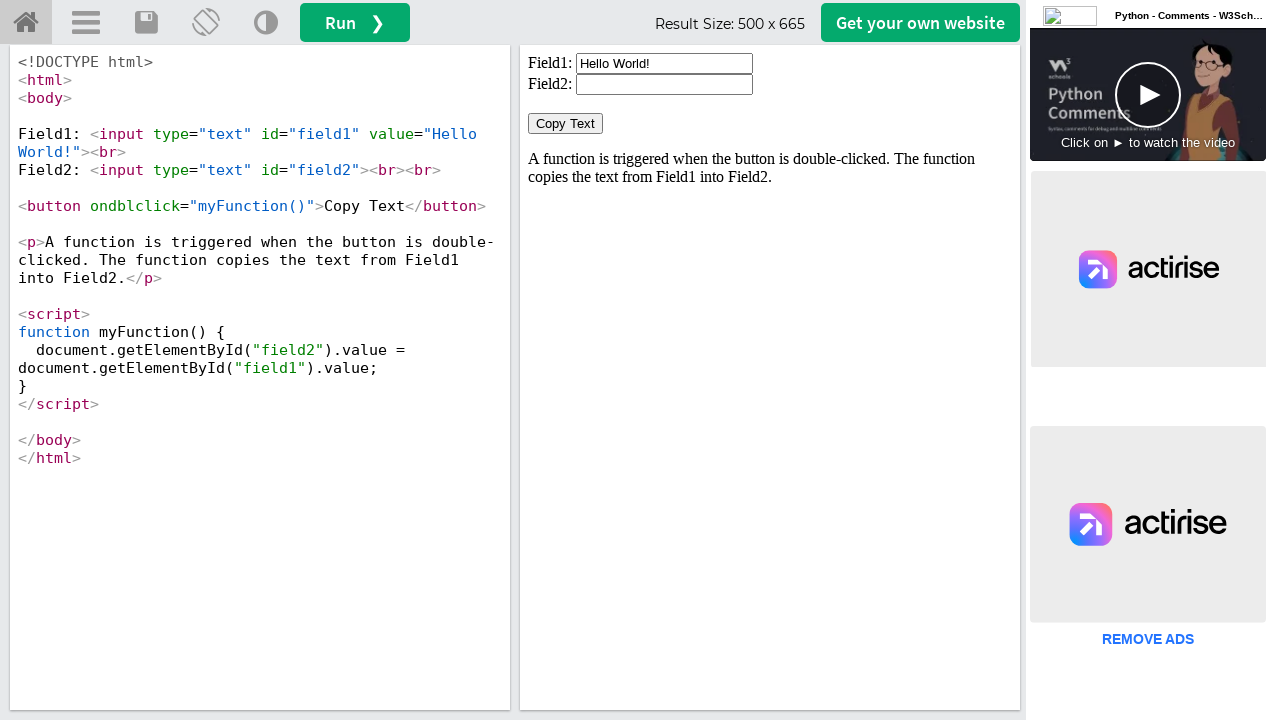

Located iframe with demo content
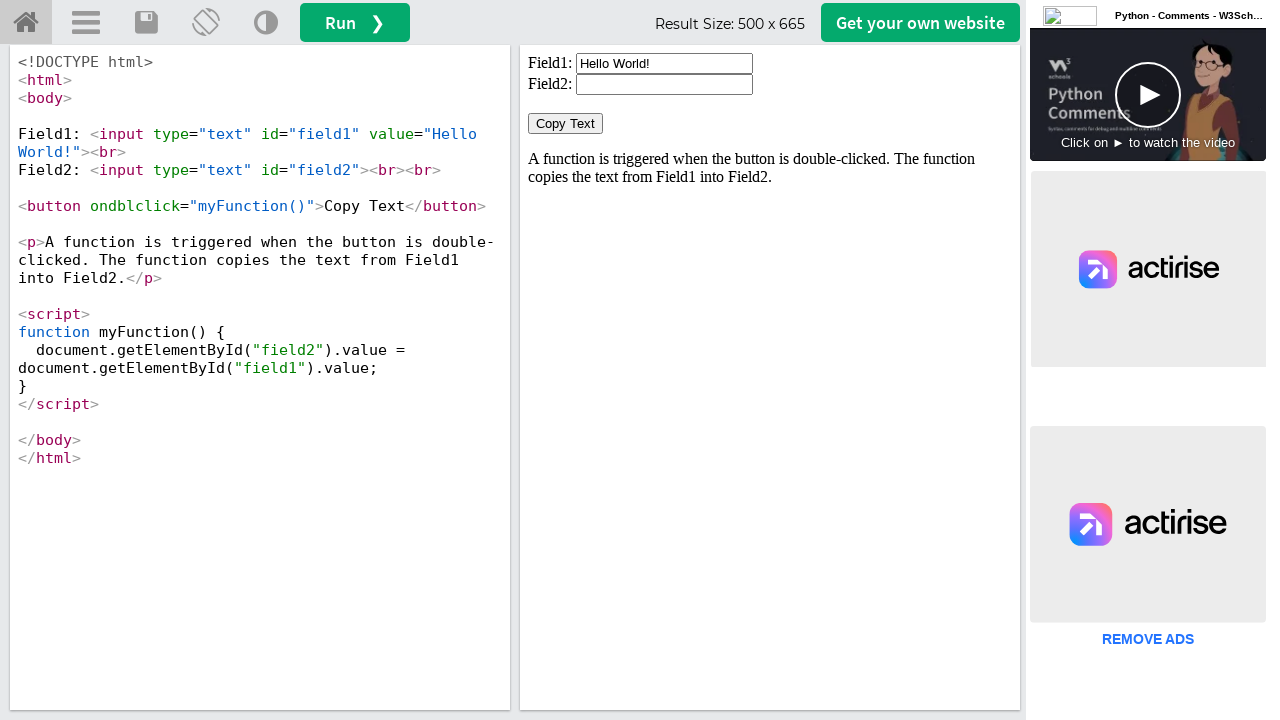

Cleared the first text field on iframe#iframeResult >> internal:control=enter-frame >> #field1
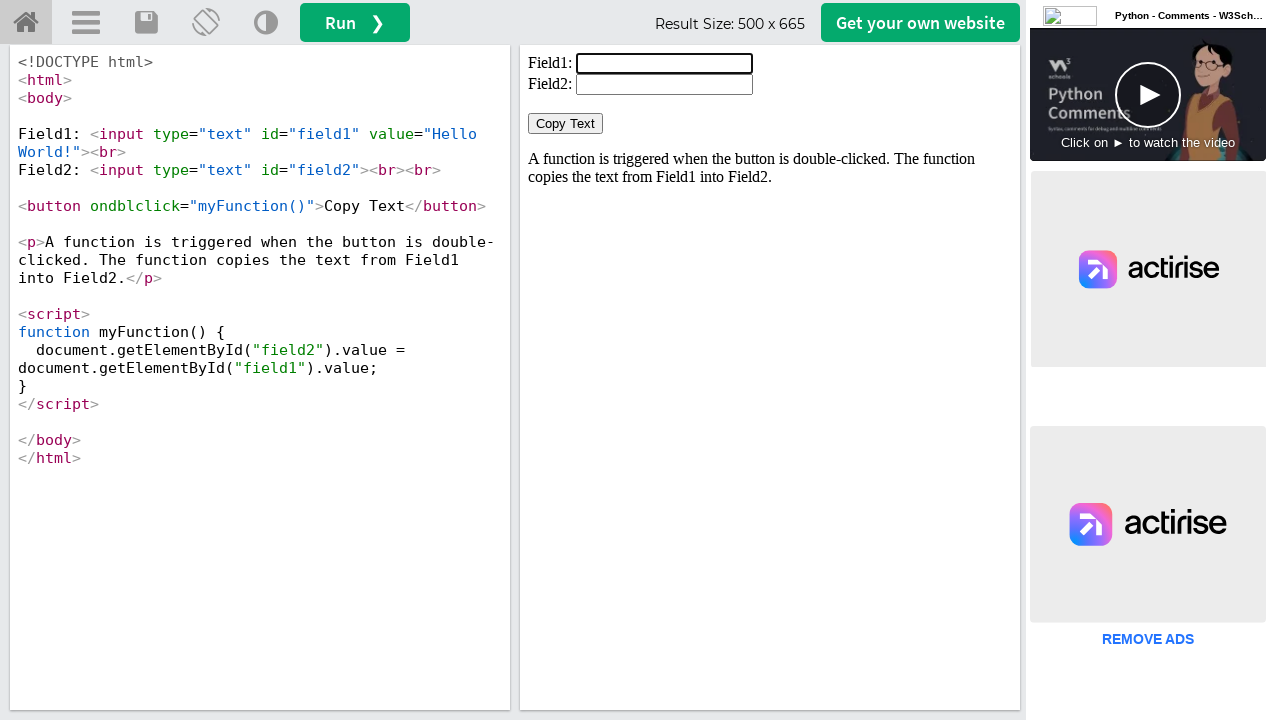

Filled first text field with 'welcome to selenium' on iframe#iframeResult >> internal:control=enter-frame >> #field1
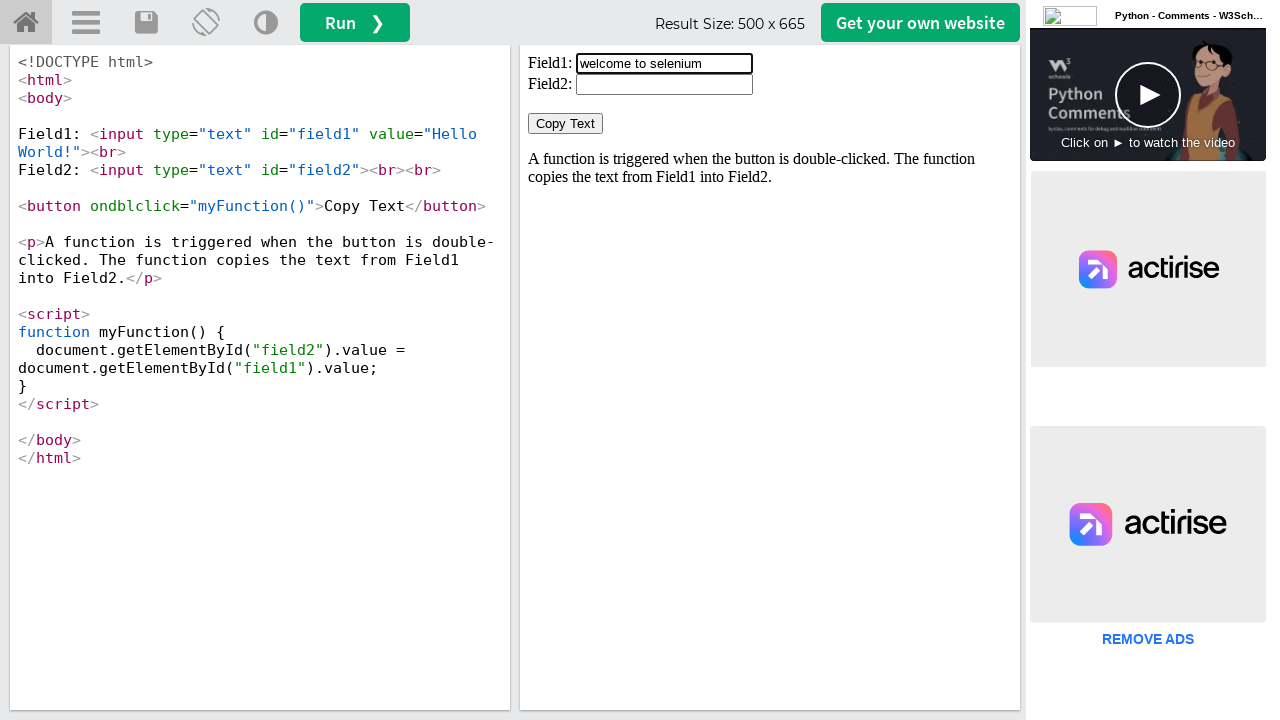

Double-clicked the 'Copy Text' button to copy text between fields at (566, 124) on iframe#iframeResult >> internal:control=enter-frame >> xpath=//button[normalize-
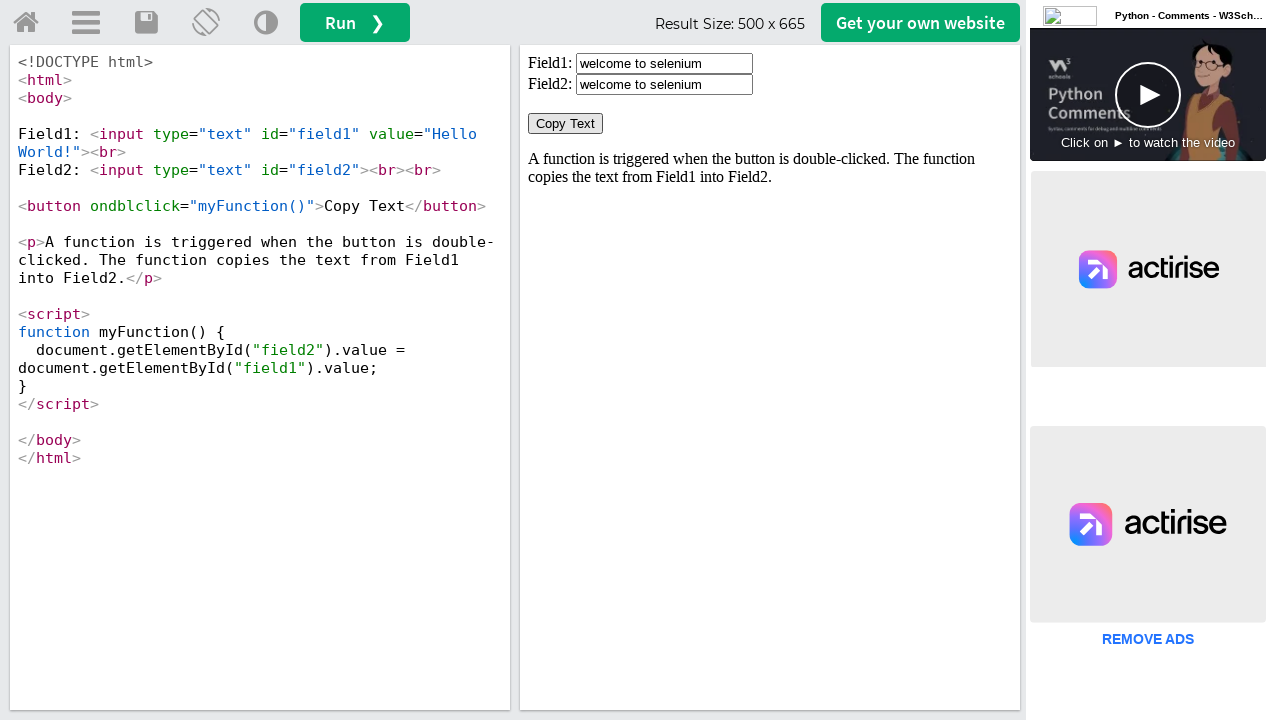

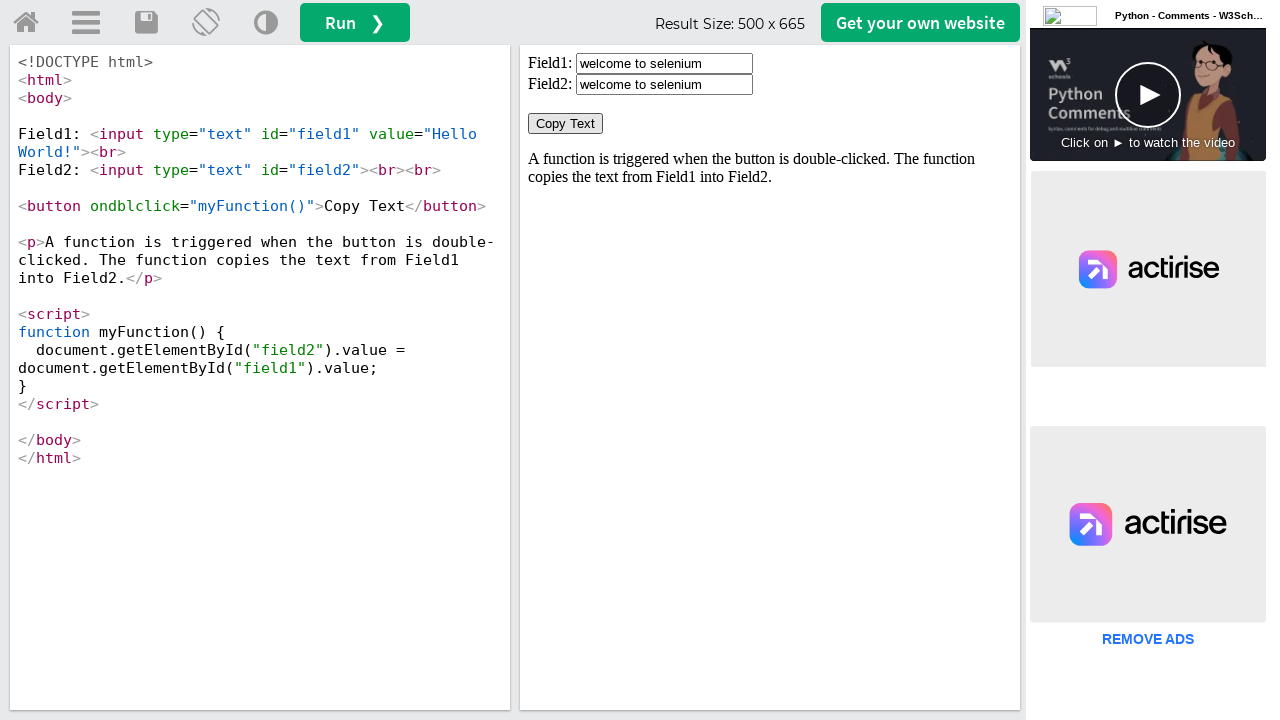